Navigates to Allure Report website and clicks on the "Allure Report" text element

Starting URL: https://allurereport.org/

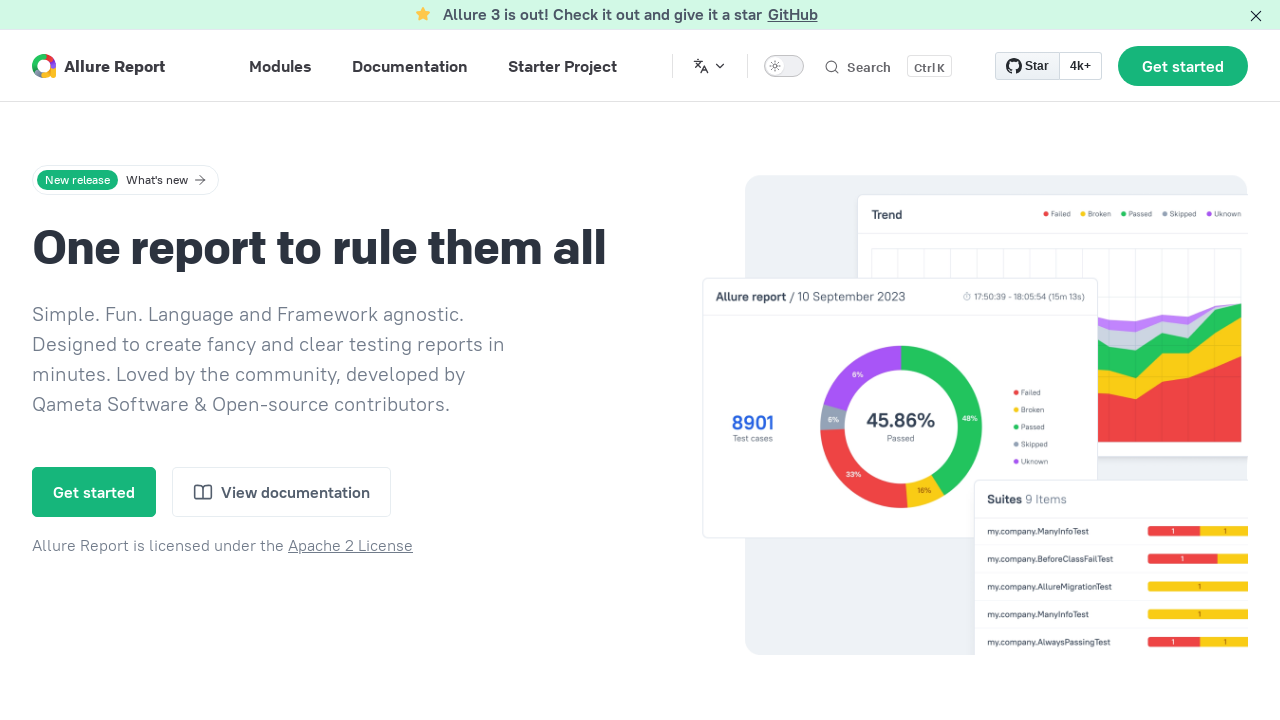

Navigated to Allure Report website
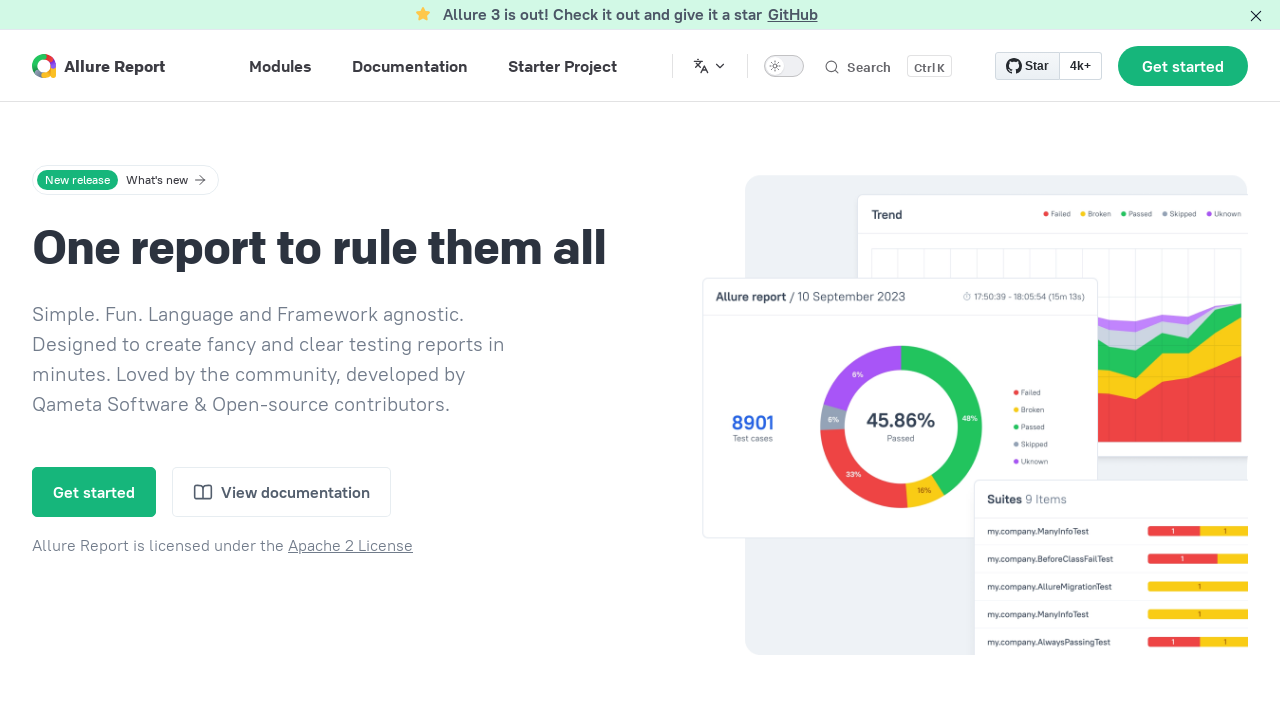

Clicked on the 'Allure Report' text element at (114, 66) on xpath=//span[normalize-space()='Allure Report']
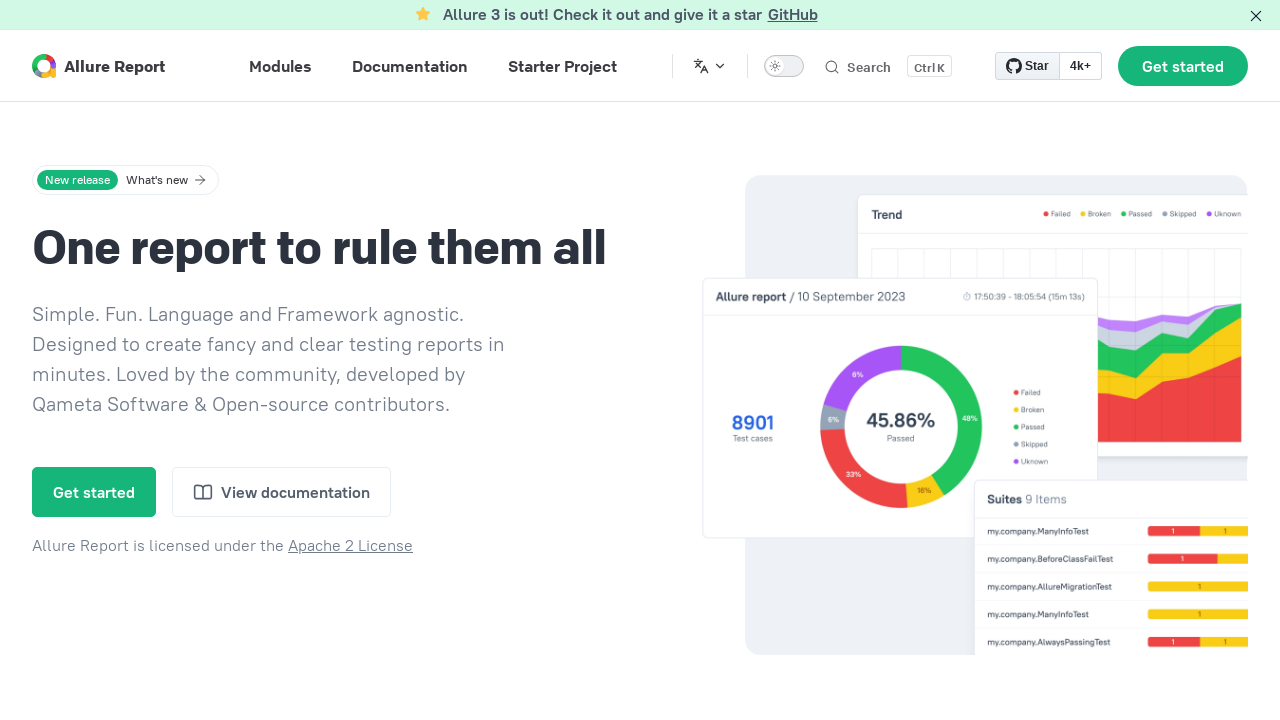

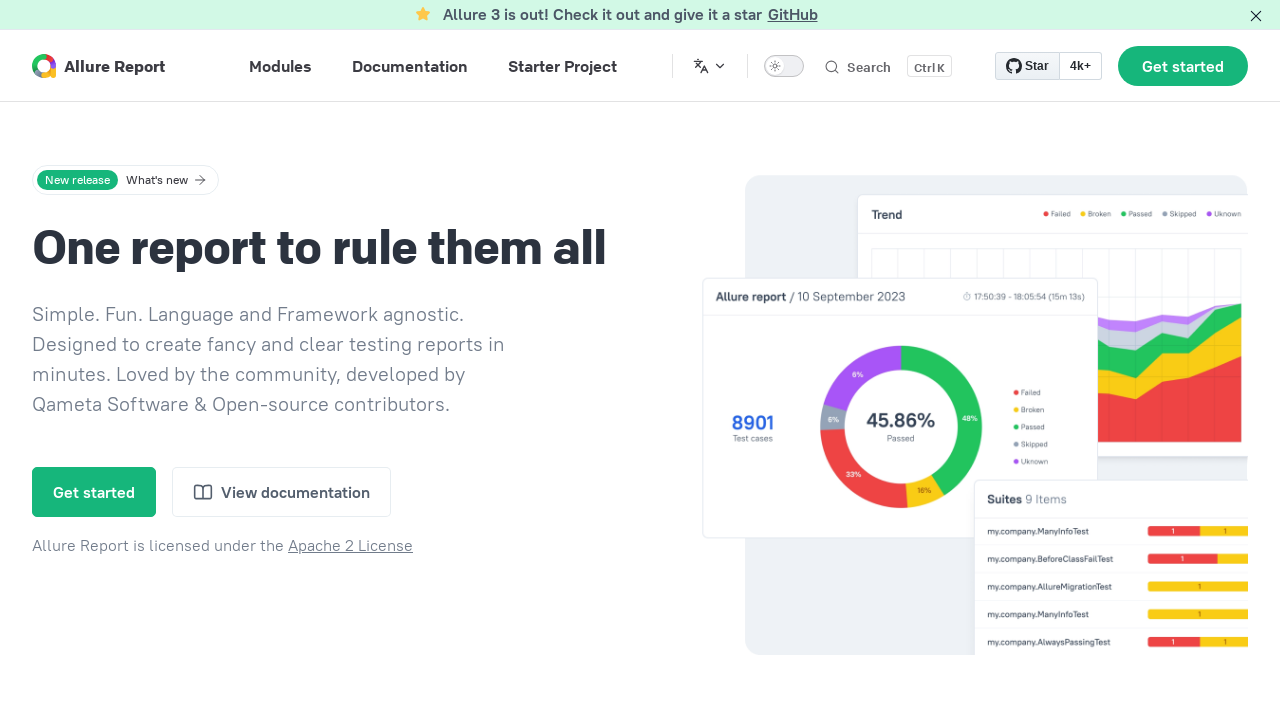